Tests form filling functionality by entering first name and last name into a practice form

Starting URL: https://demoqa.com/automation-practice-form

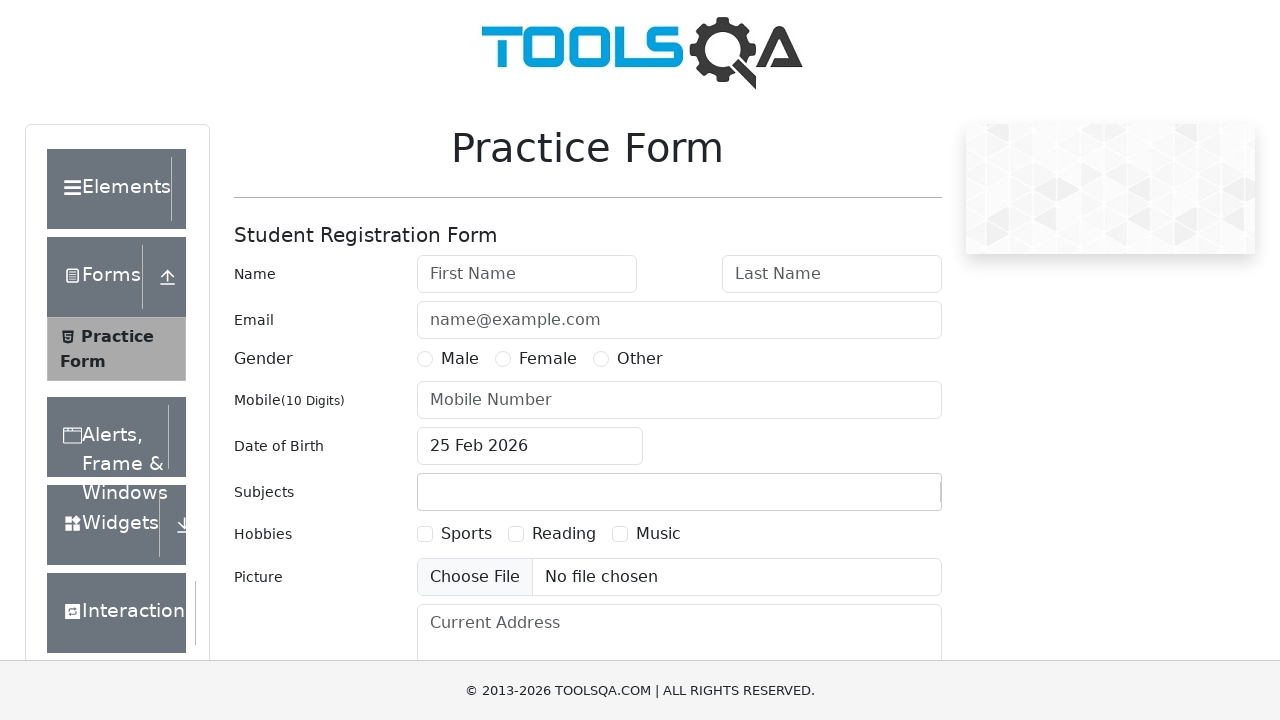

Filled first name field with 'Joe' on #firstName
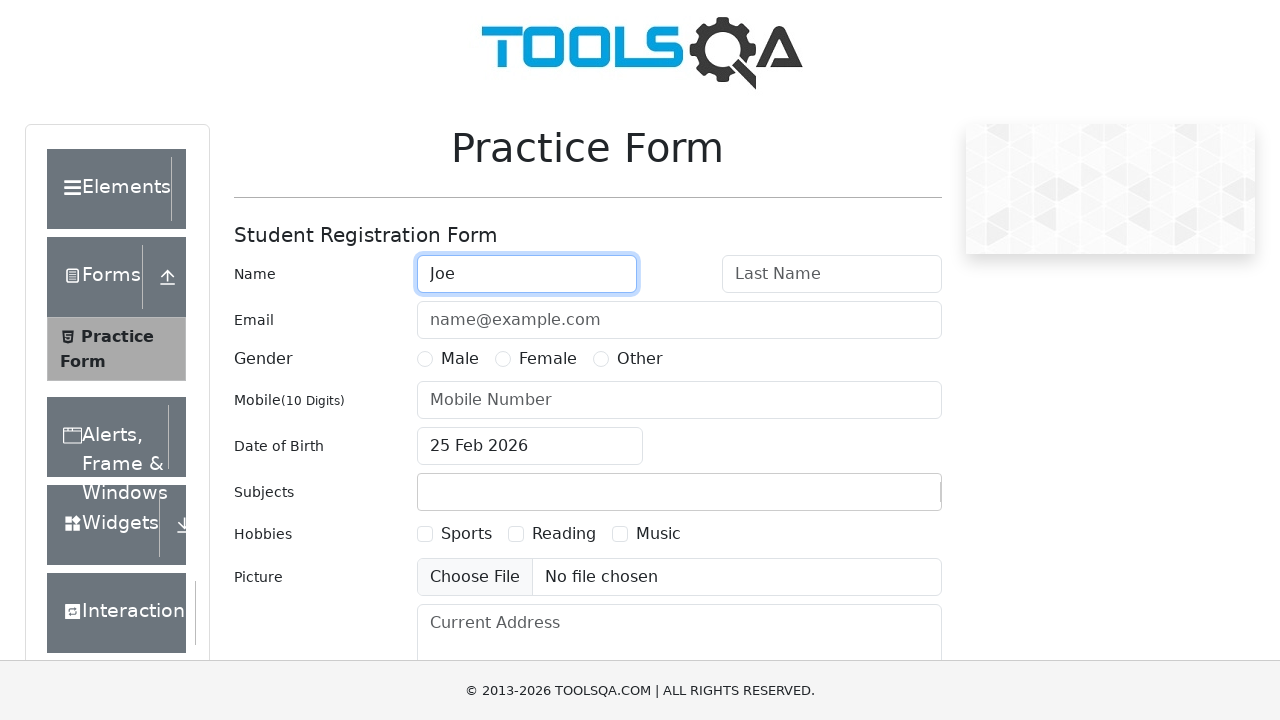

Filled last name field with 'John' on #lastName
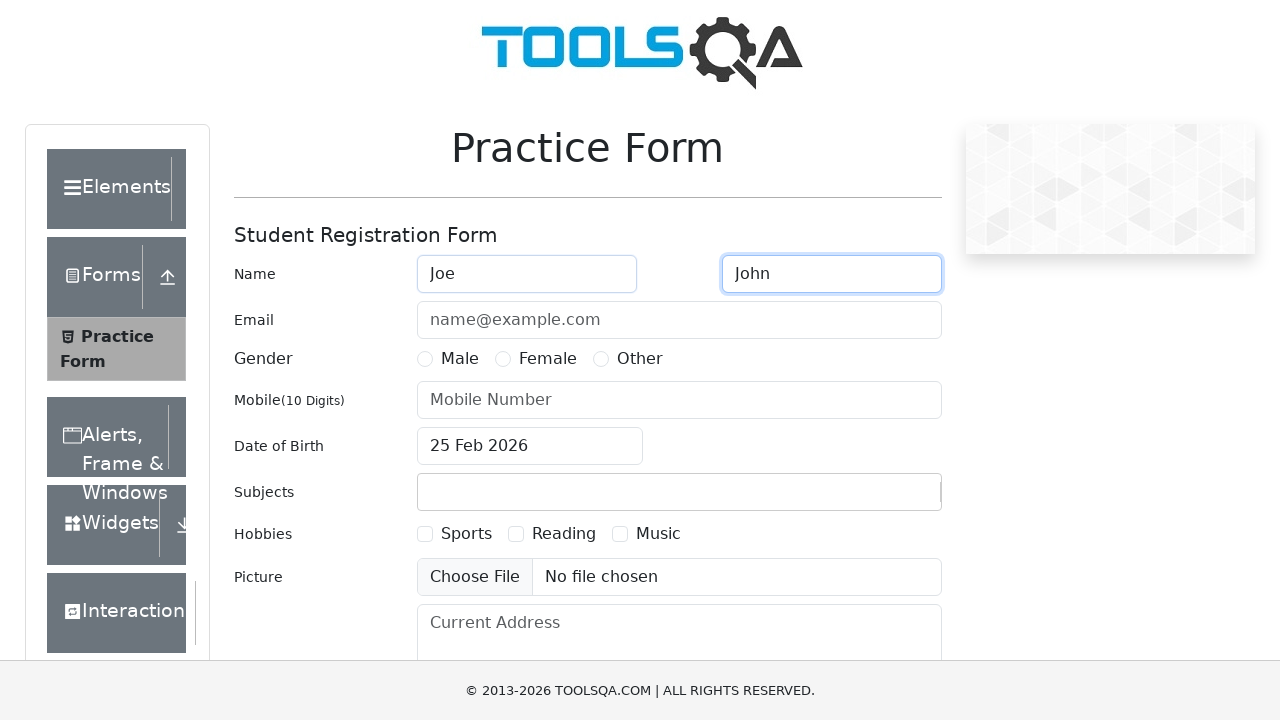

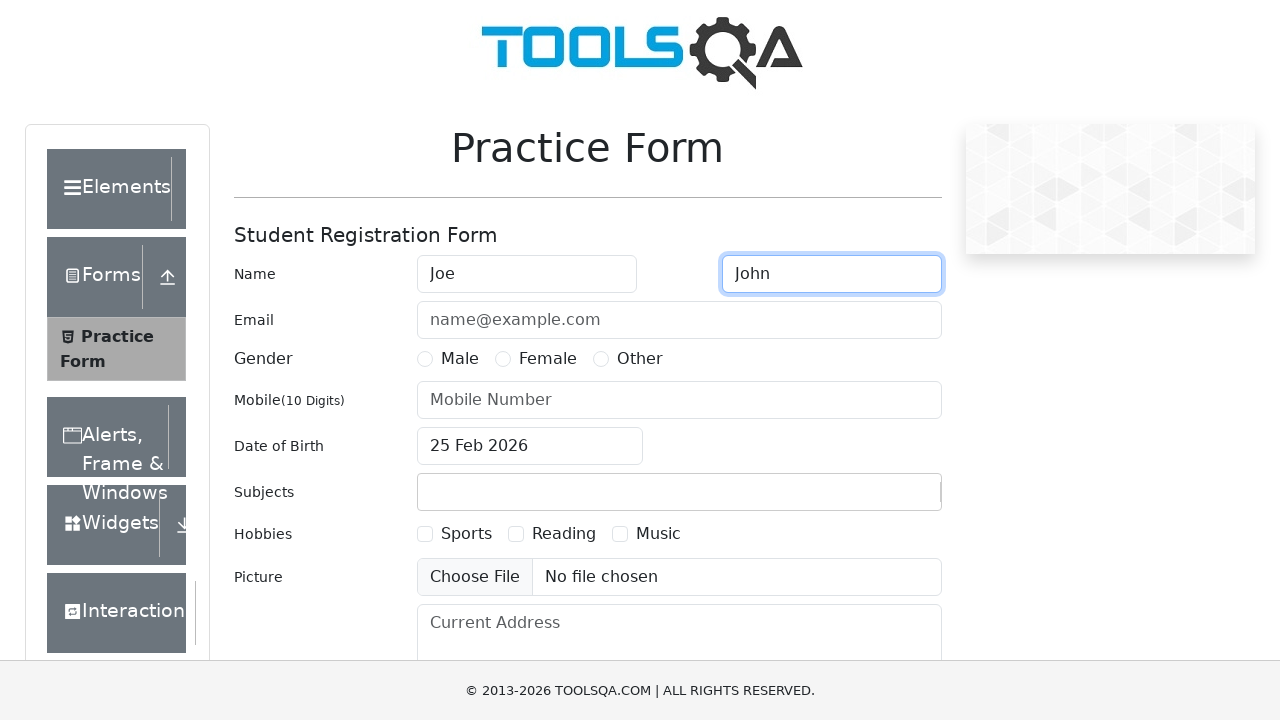